Tests navigation on a Notion-based documentation site by clicking on link items in a table, verifying detail pages load with expected elements (title and optional images), then navigating back to the main page.

Starting URL: https://www.yoonelecbook.com/9b5dae12-844f-4f60-b031-ec7786620da7

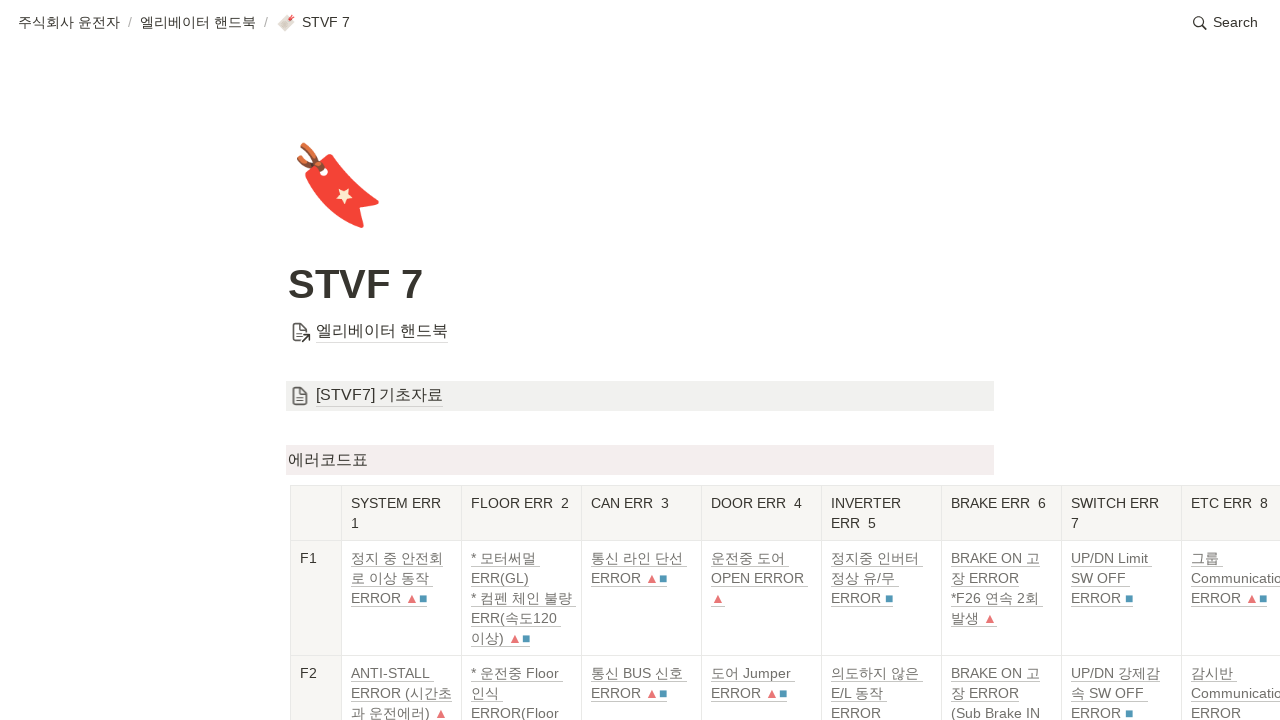

Waited 5 seconds for main page to fully load
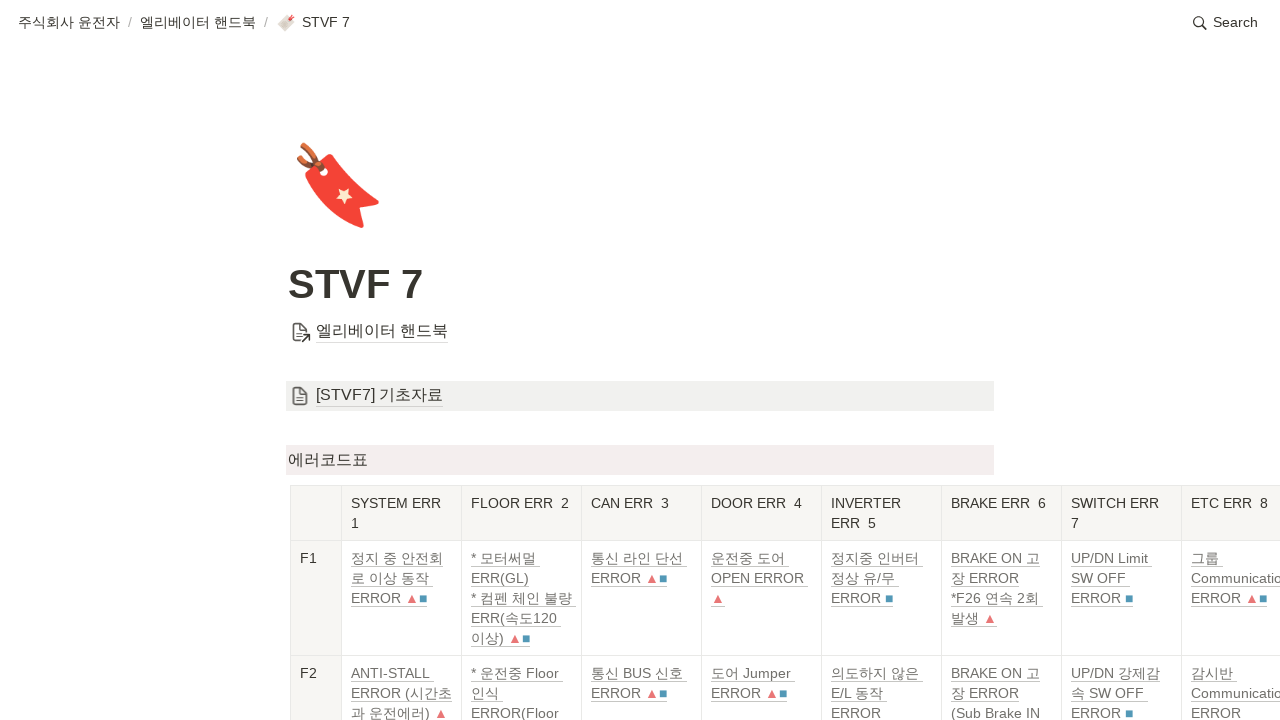

Notion link tokens are now visible on the page
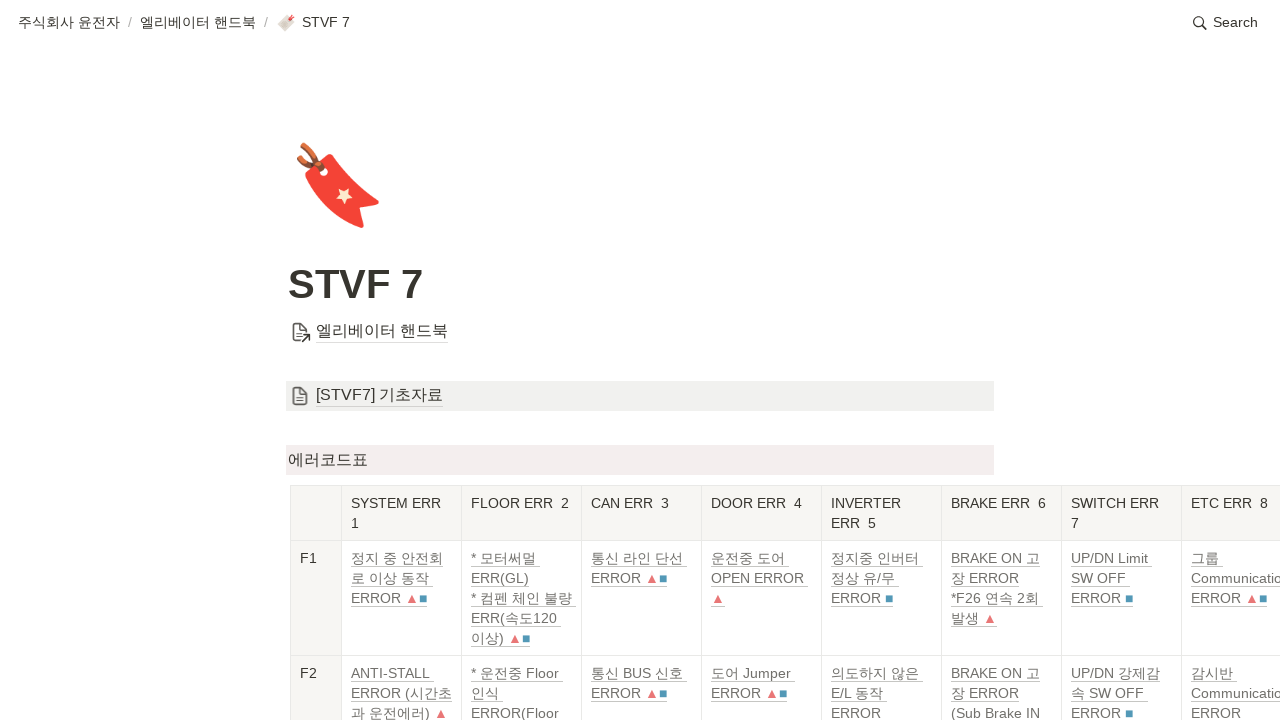

Found 154 clickable link items in the table
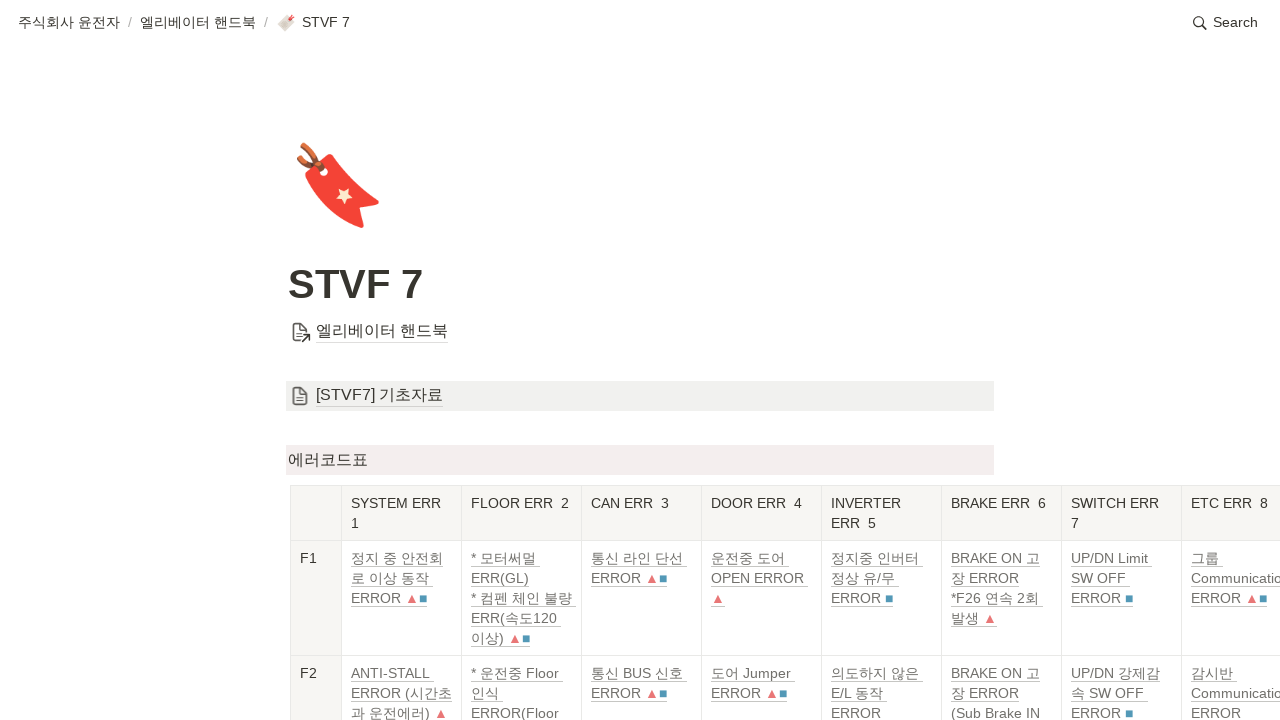

Scrolled link item 1 into view
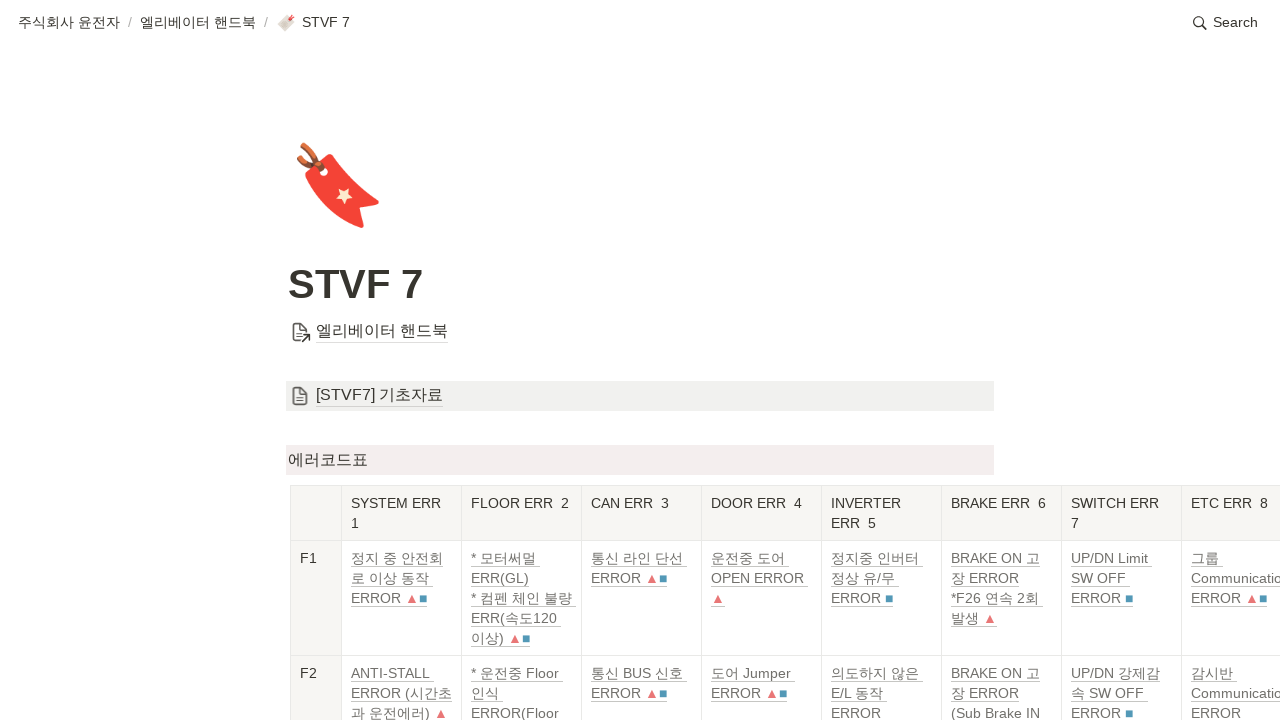

Clicked on link item 1 to navigate to detail page at (397, 558) on a.notion-link-token.notion-enable-hover >> nth=0
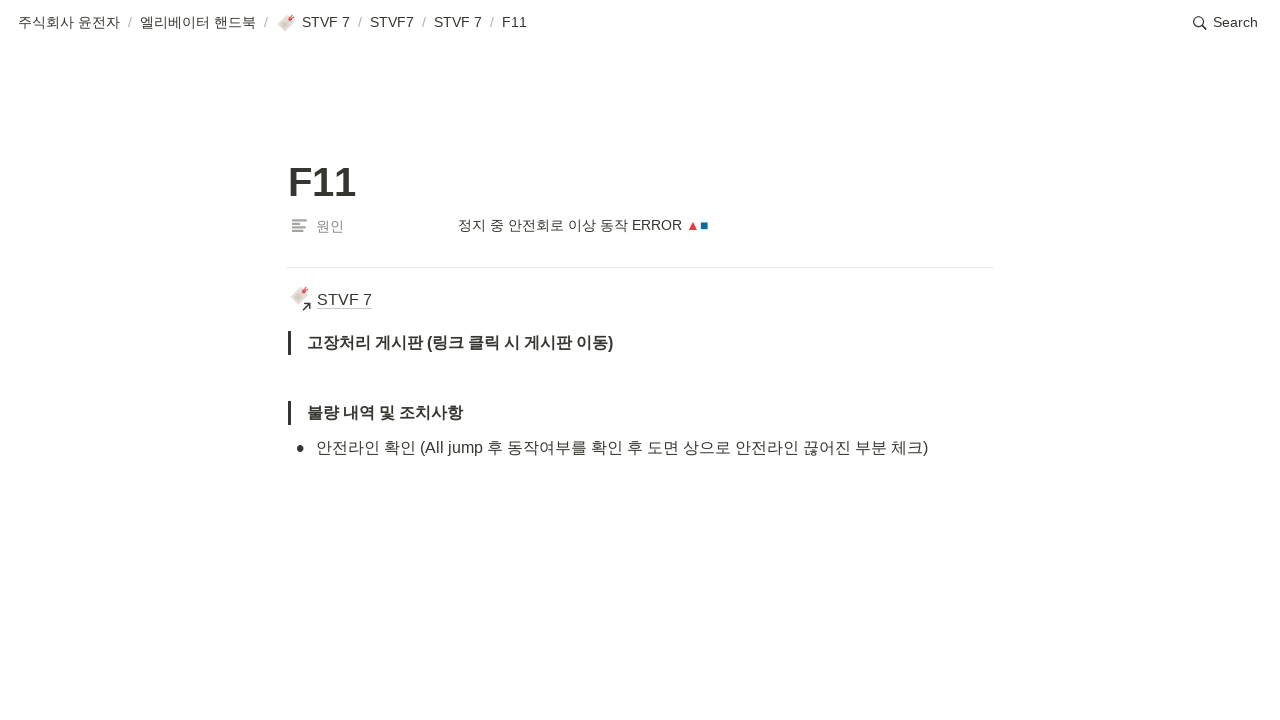

Detail page 1 loaded with title element visible
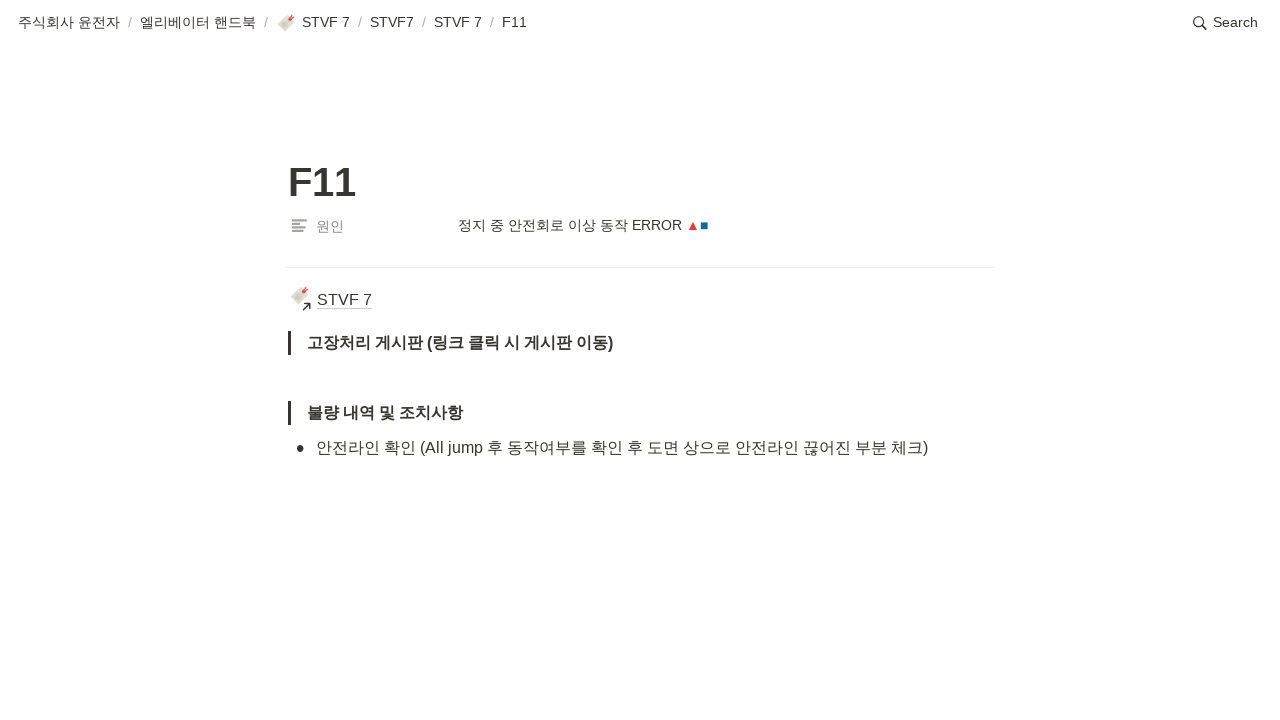

Waited for detail page 1 elements to fully render
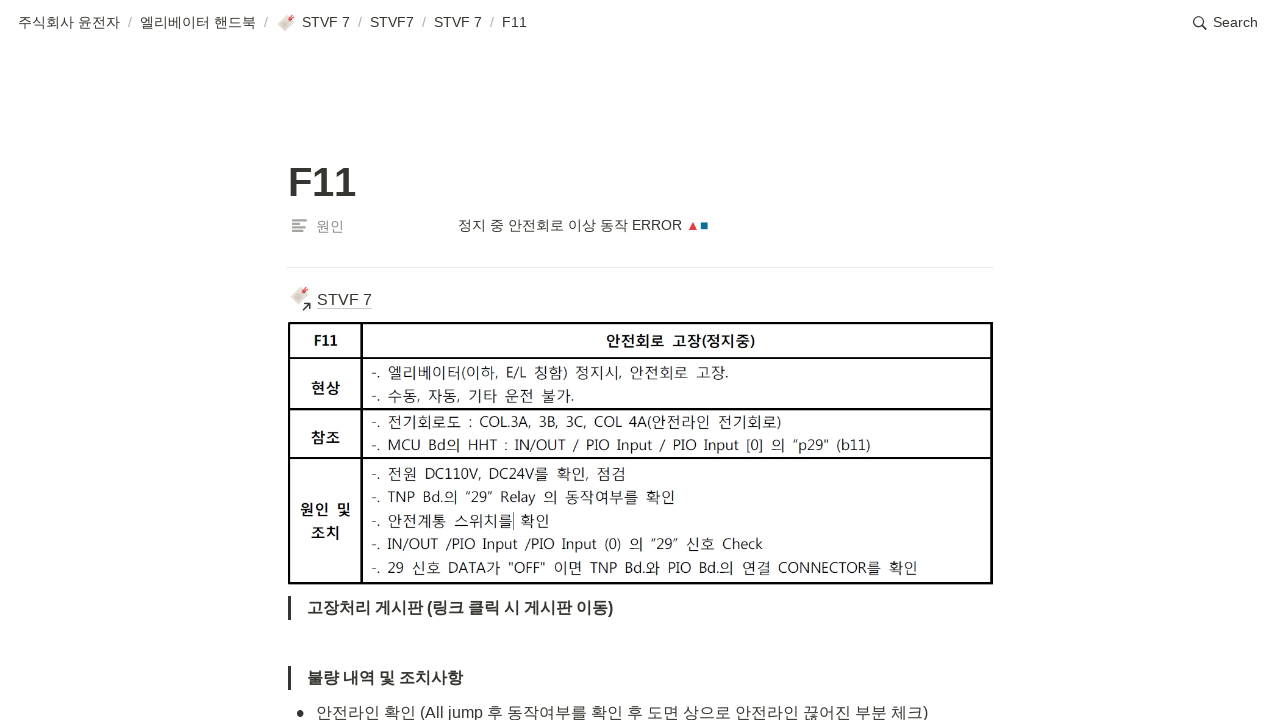

Navigated back to main page after viewing item 1
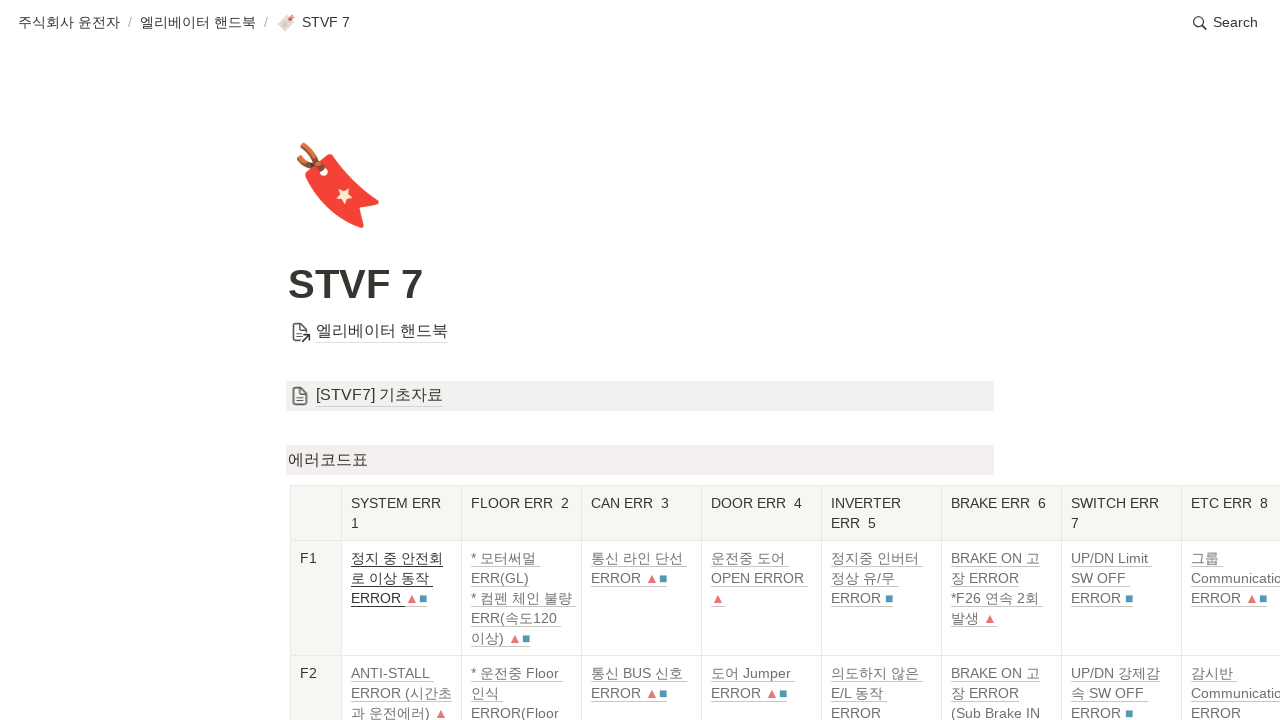

Waited for main page to reload after navigation
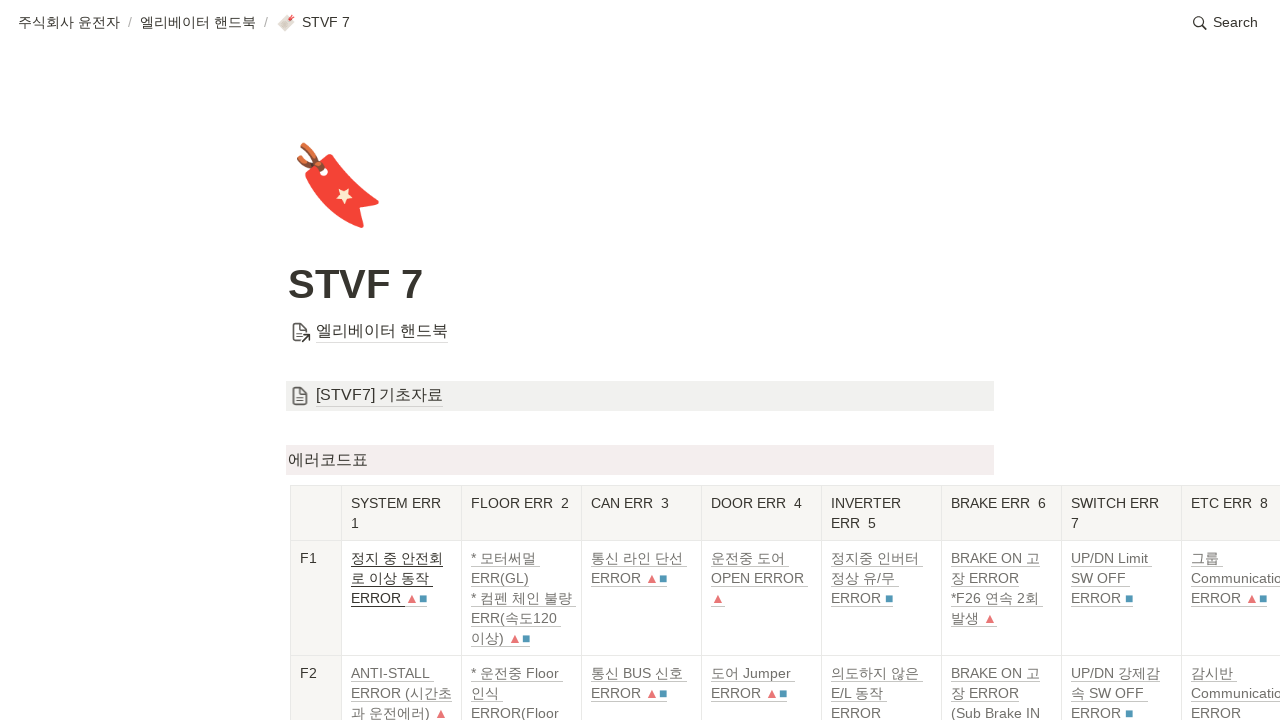

Scrolled link item 2 into view
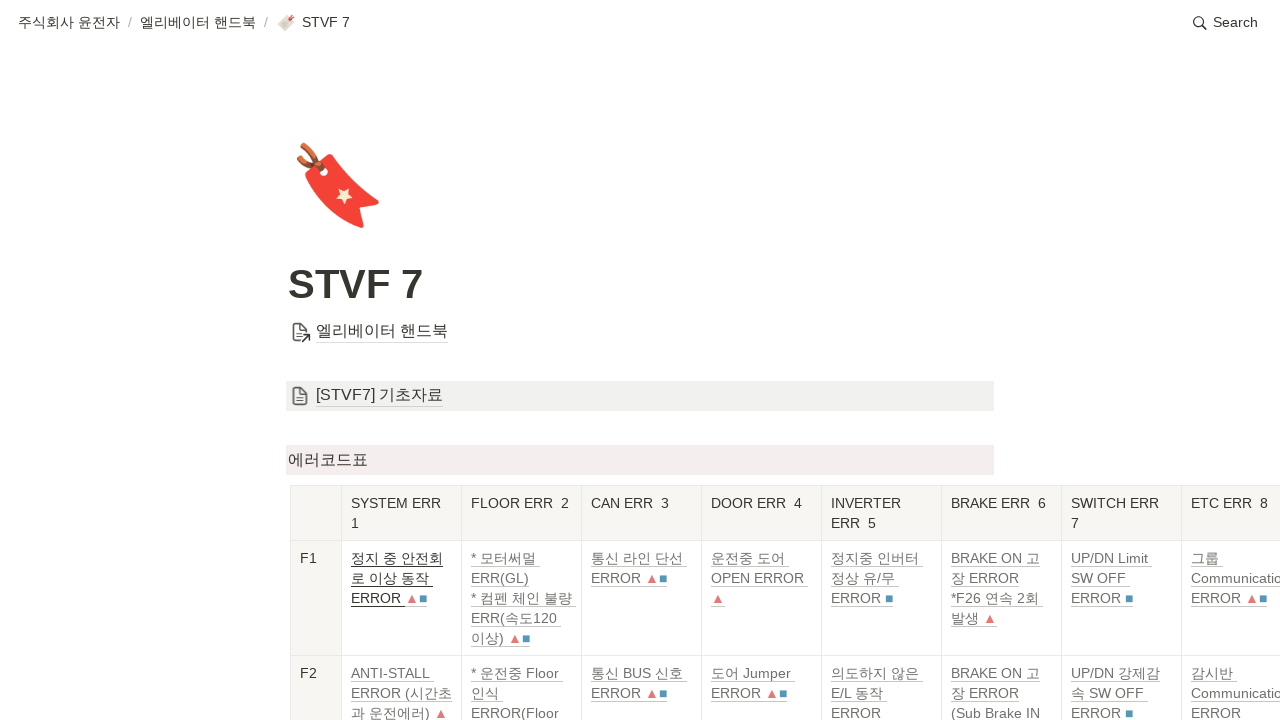

Clicked on link item 2 to navigate to detail page at (412, 598) on a.notion-link-token.notion-enable-hover >> nth=1
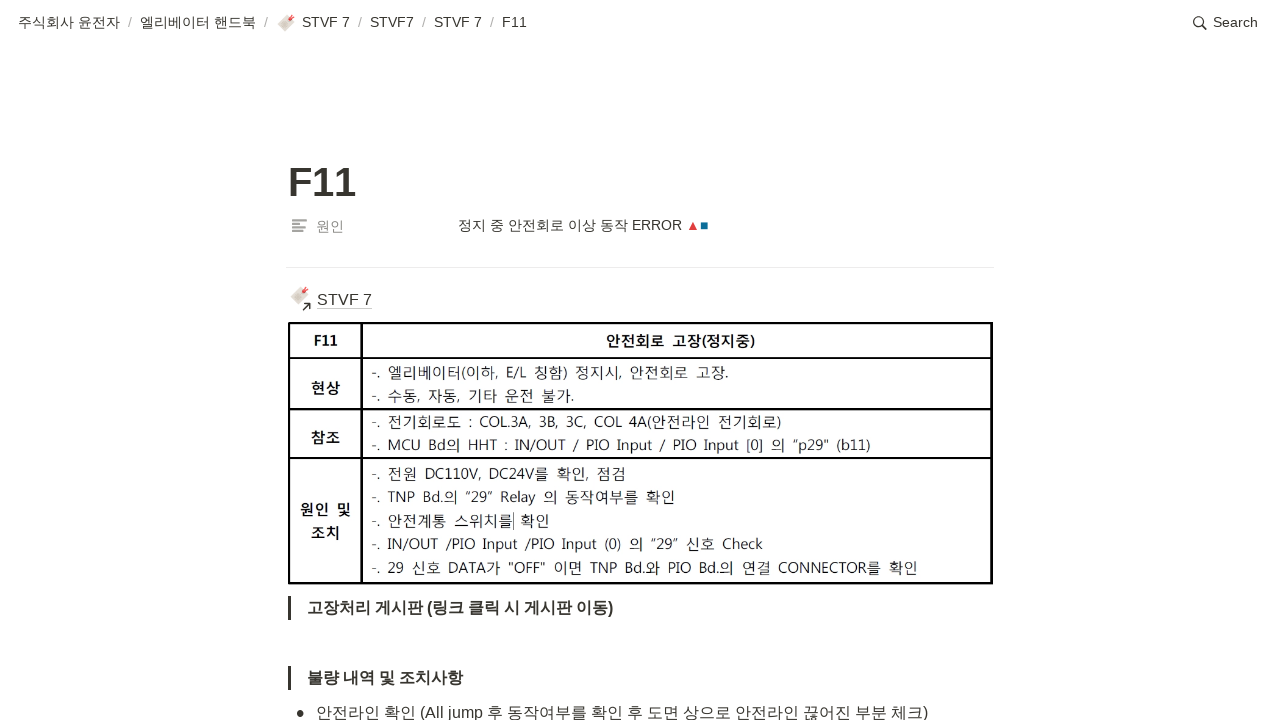

Detail page 2 loaded with title element visible
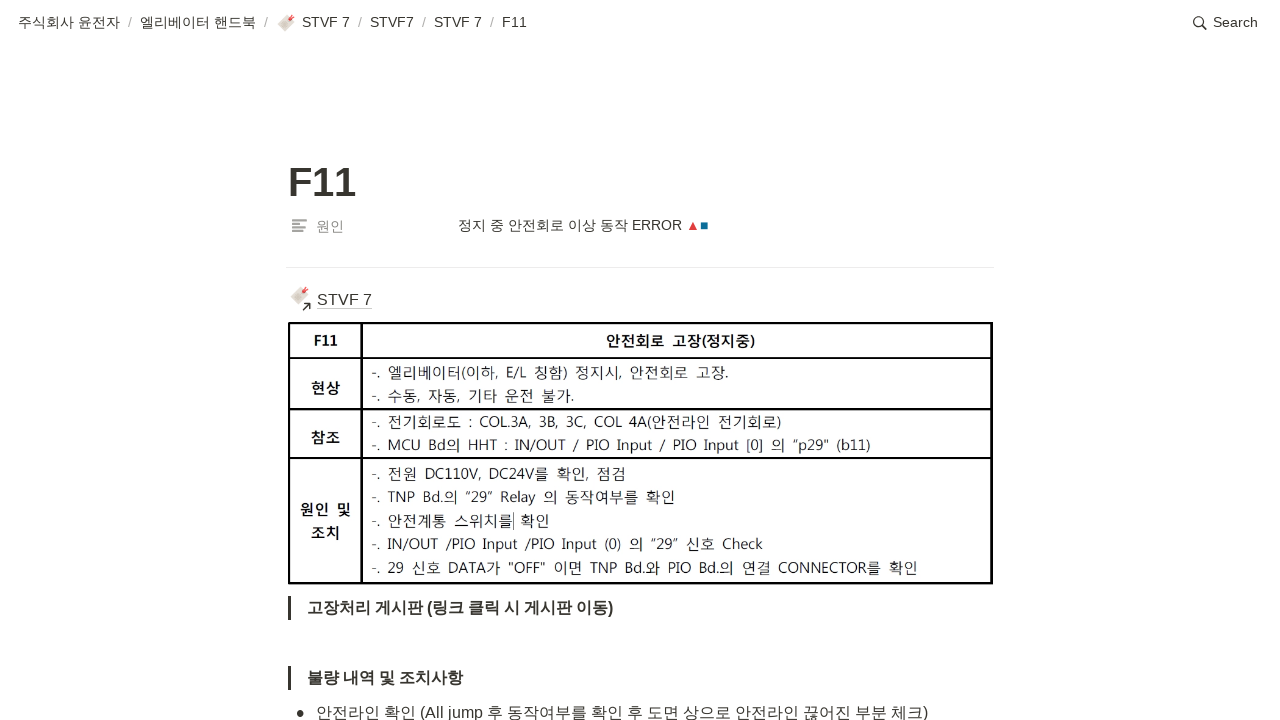

Waited for detail page 2 elements to fully render
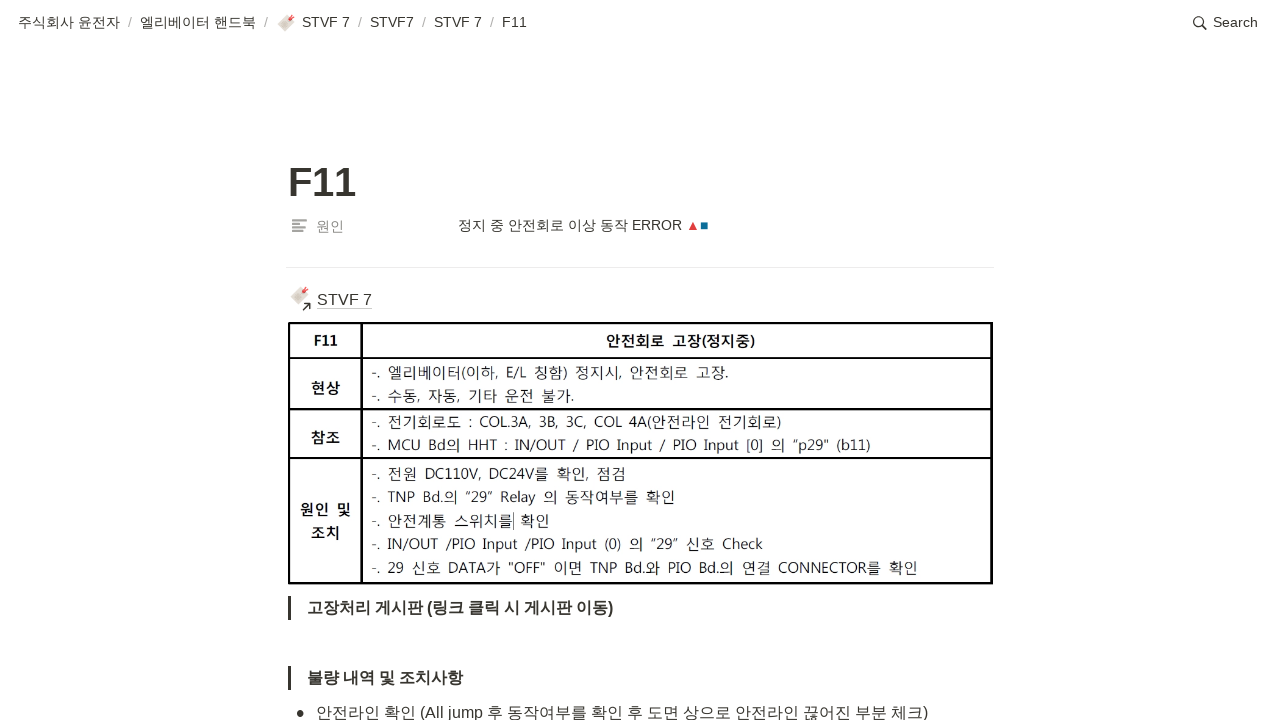

Navigated back to main page after viewing item 2
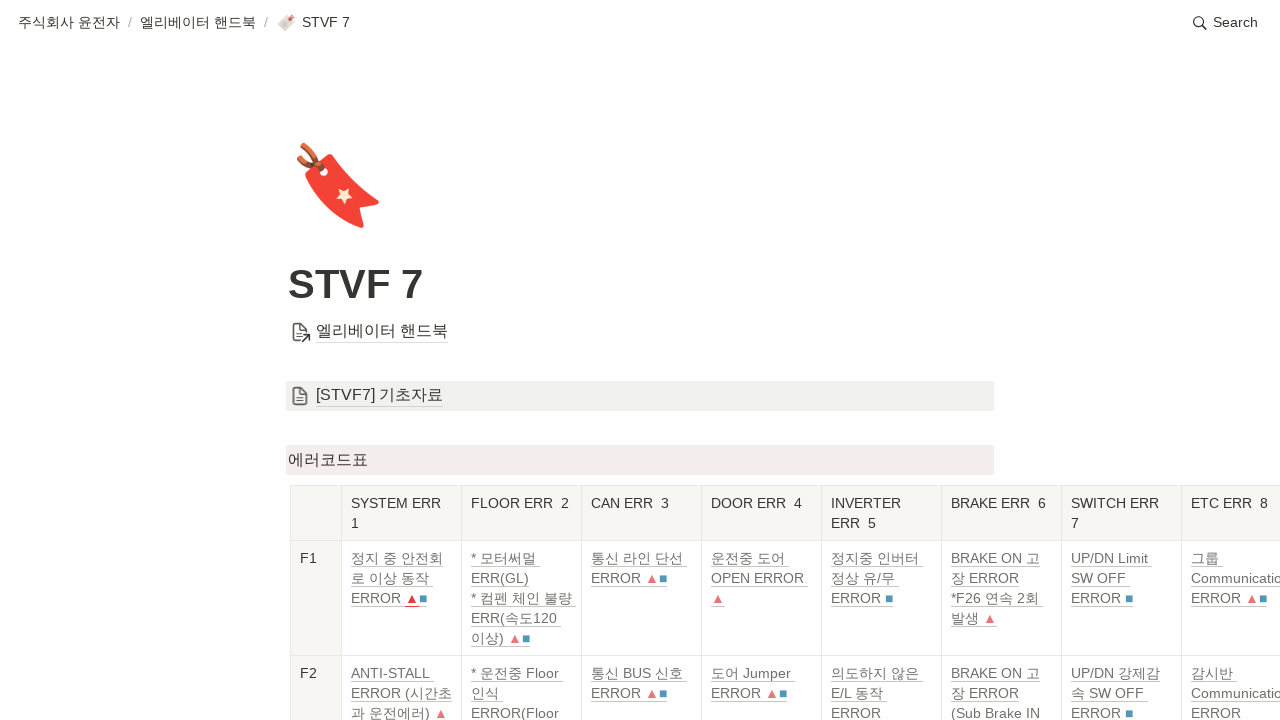

Waited for main page to reload after navigation
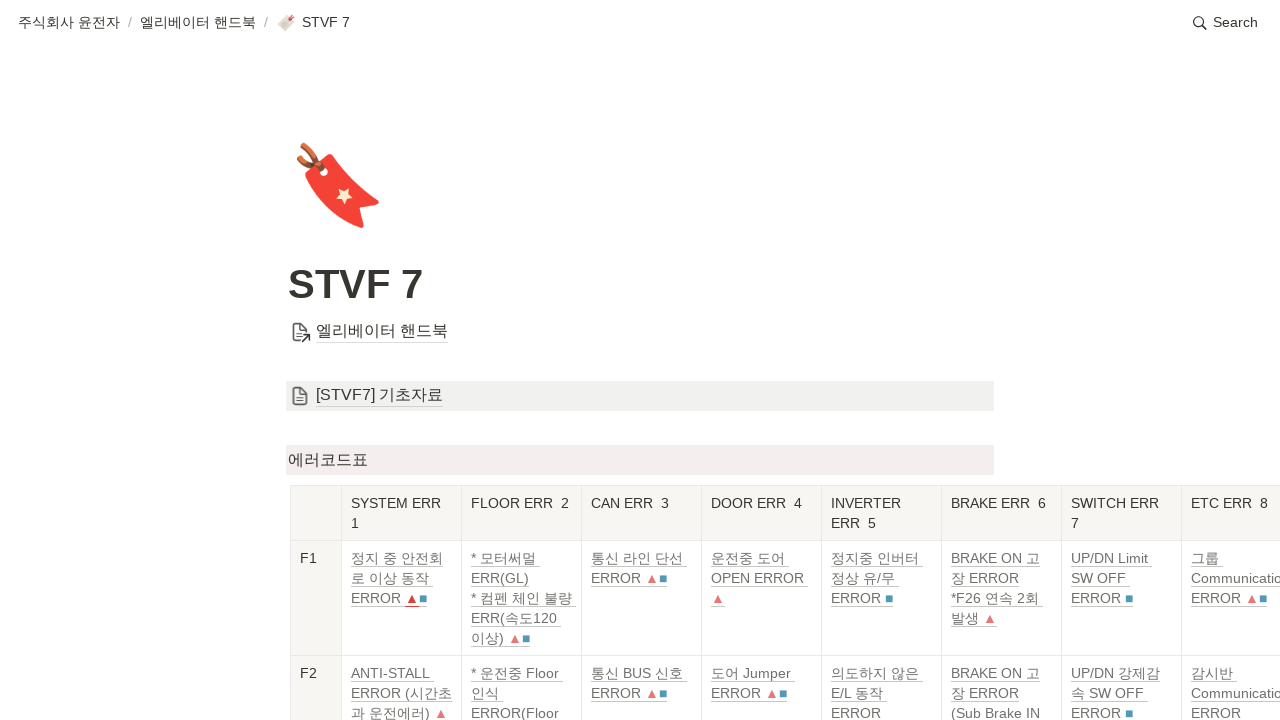

Scrolled link item 3 into view
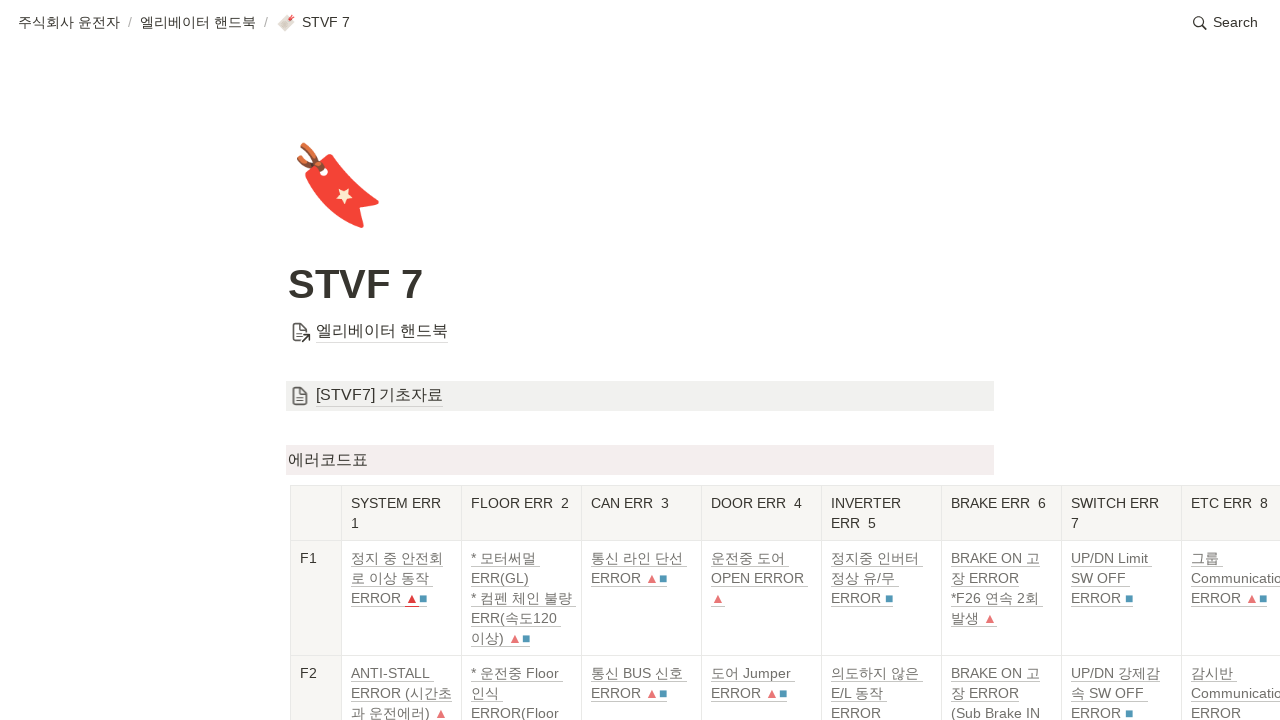

Clicked on link item 3 to navigate to detail page at (423, 598) on a.notion-link-token.notion-enable-hover >> nth=2
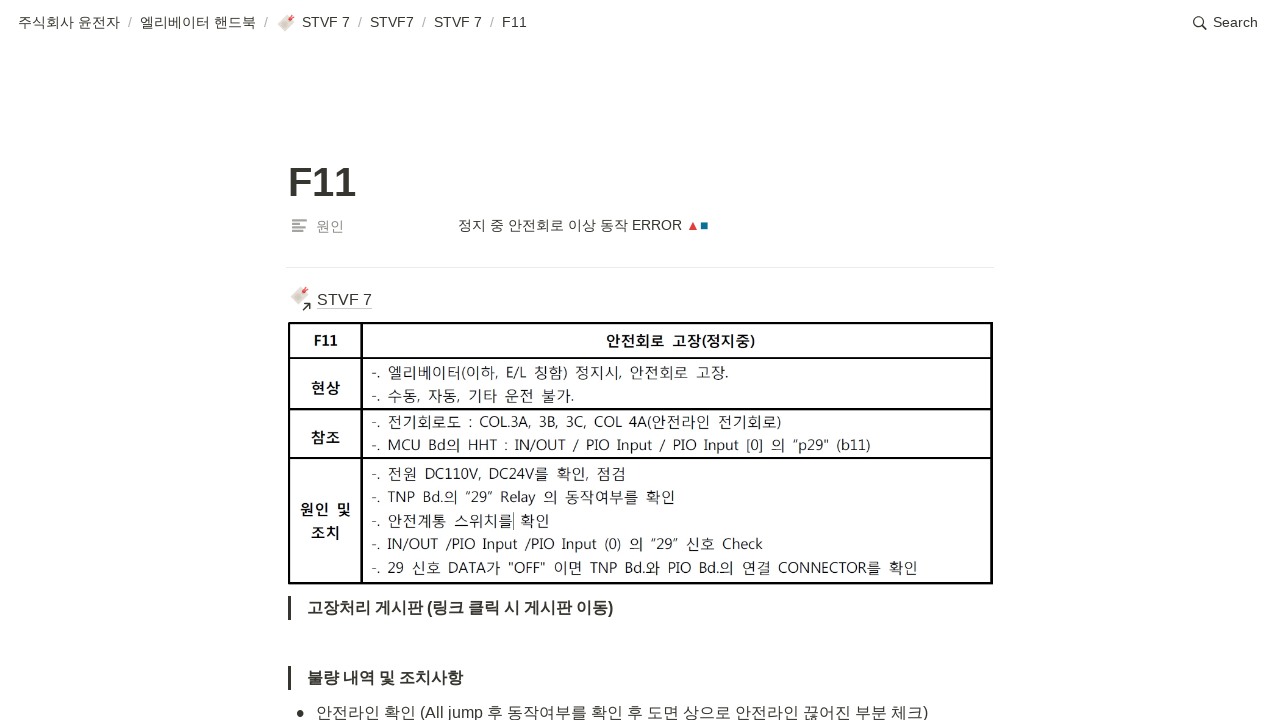

Detail page 3 loaded with title element visible
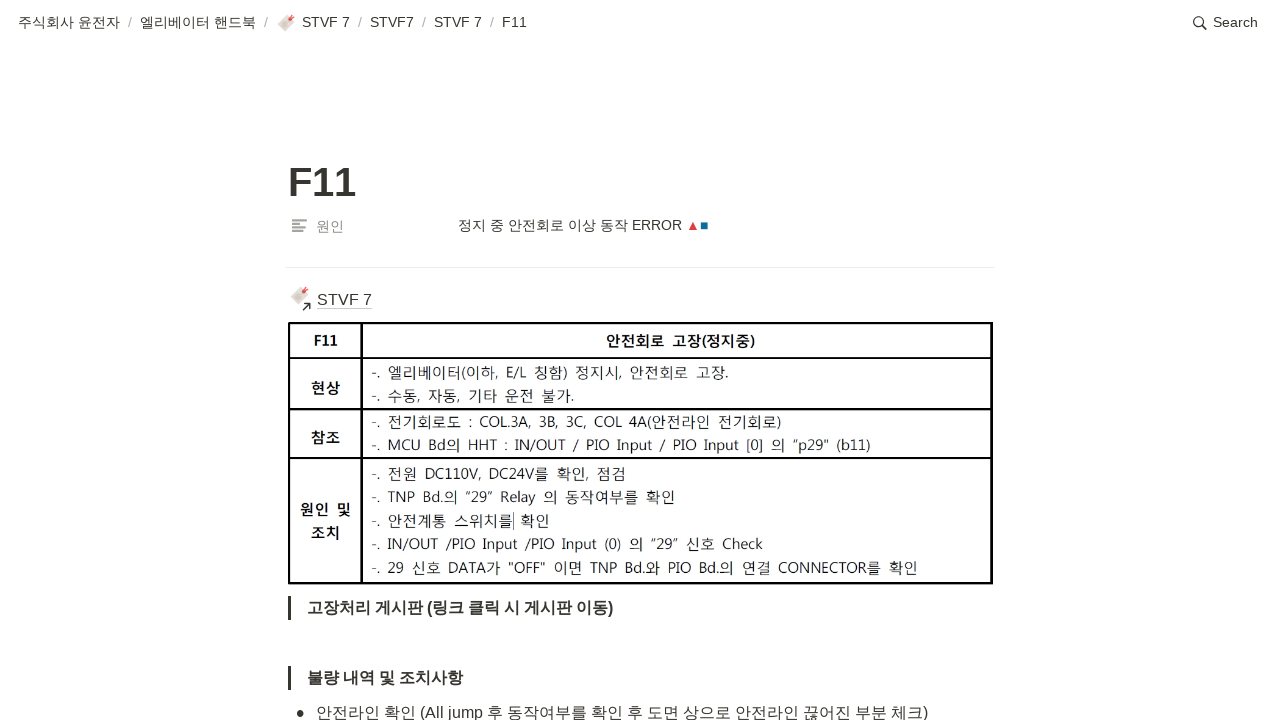

Waited for detail page 3 elements to fully render
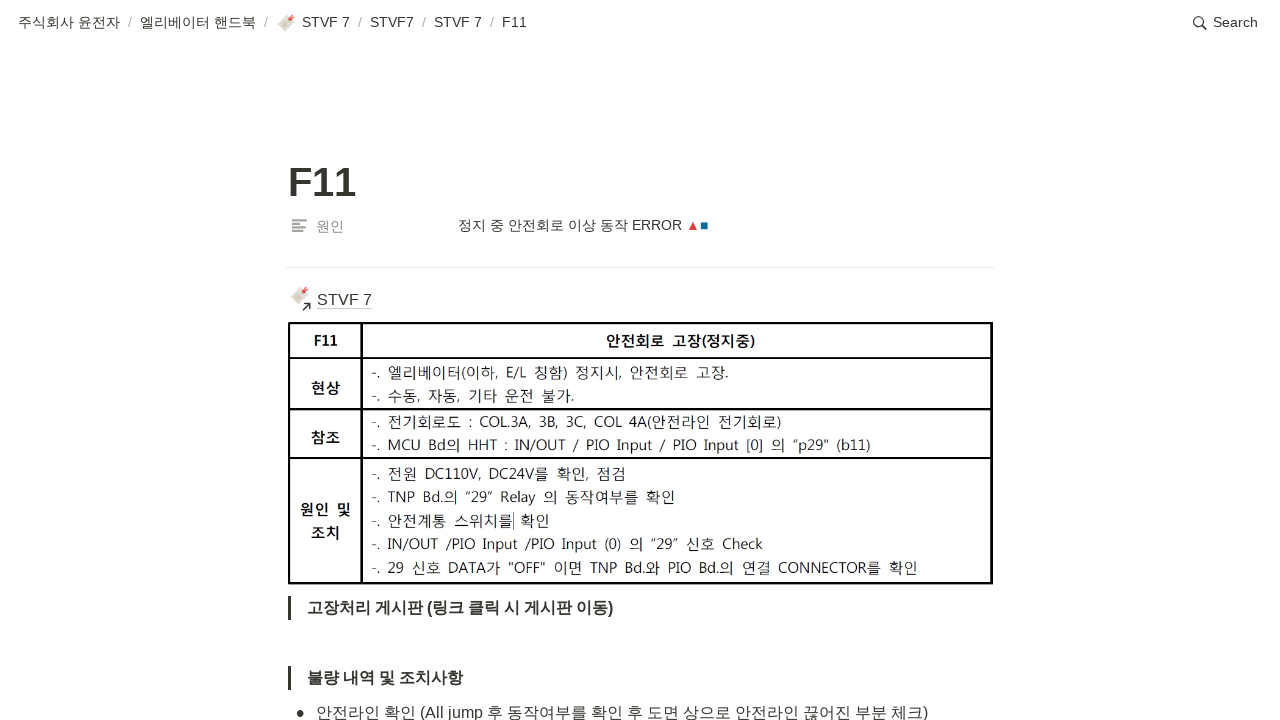

Navigated back to main page after viewing item 3
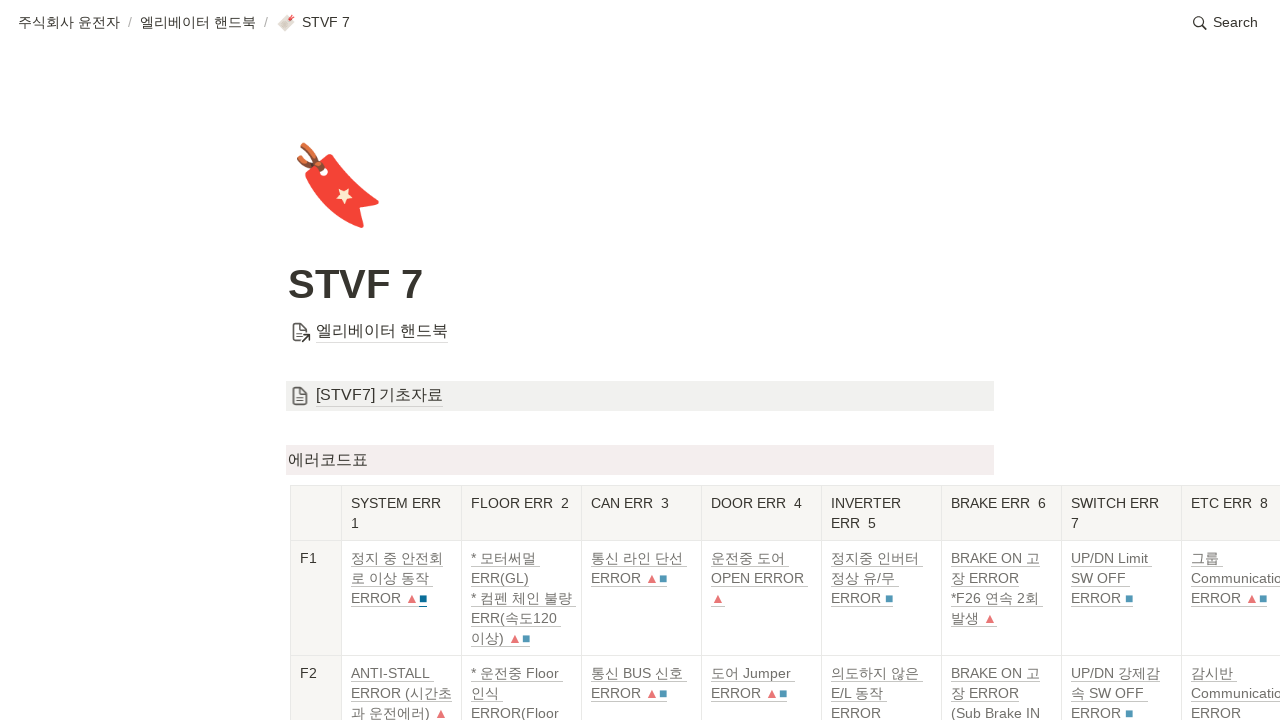

Waited for main page to reload after navigation
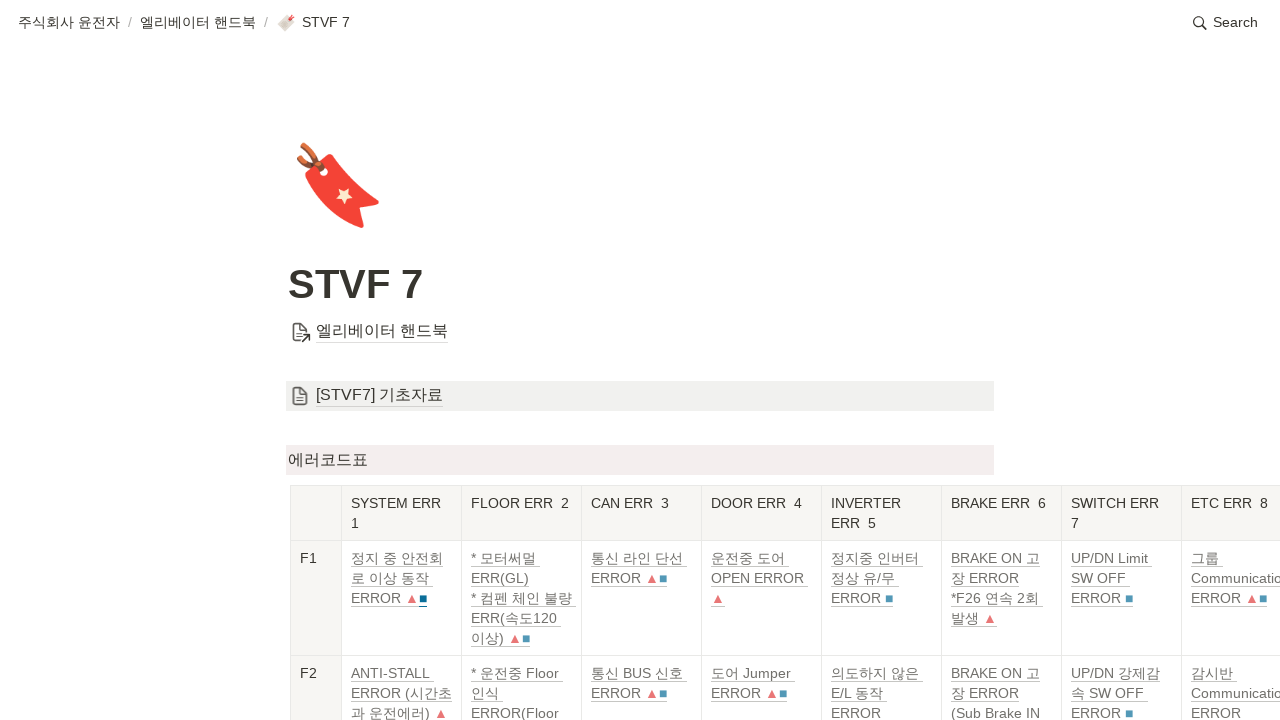

Final verification: main page is loaded with all link items visible
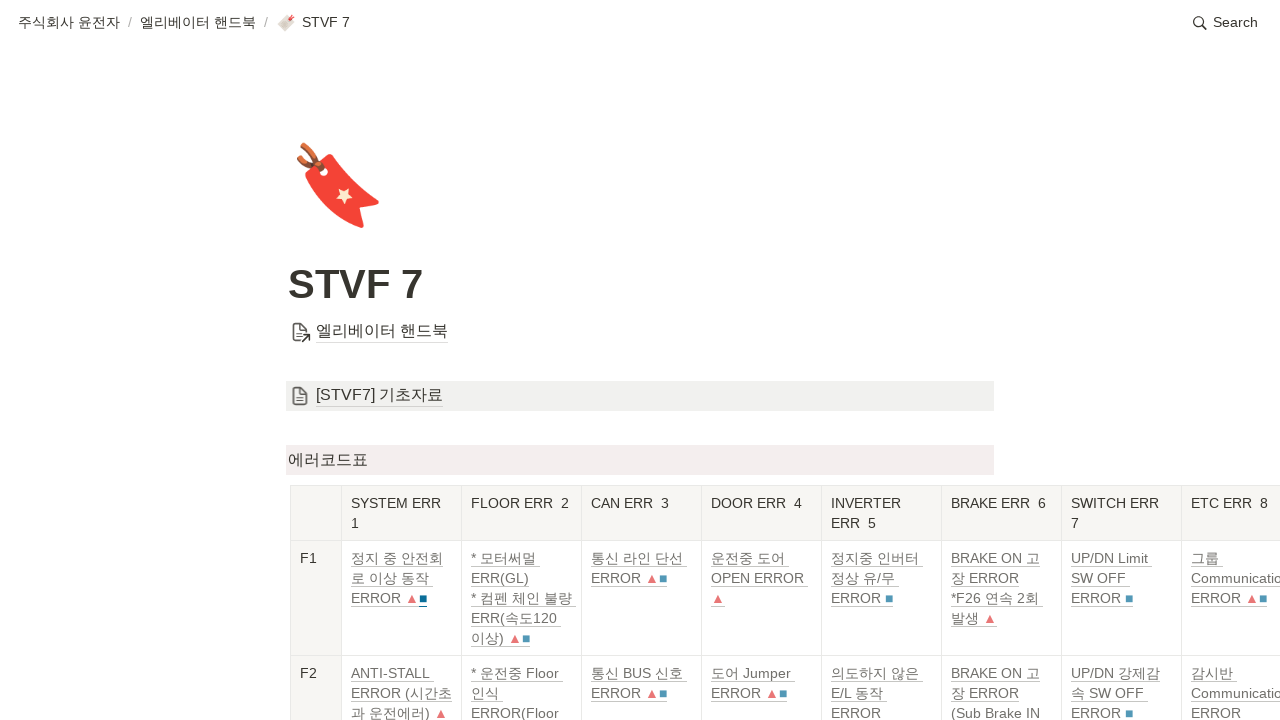

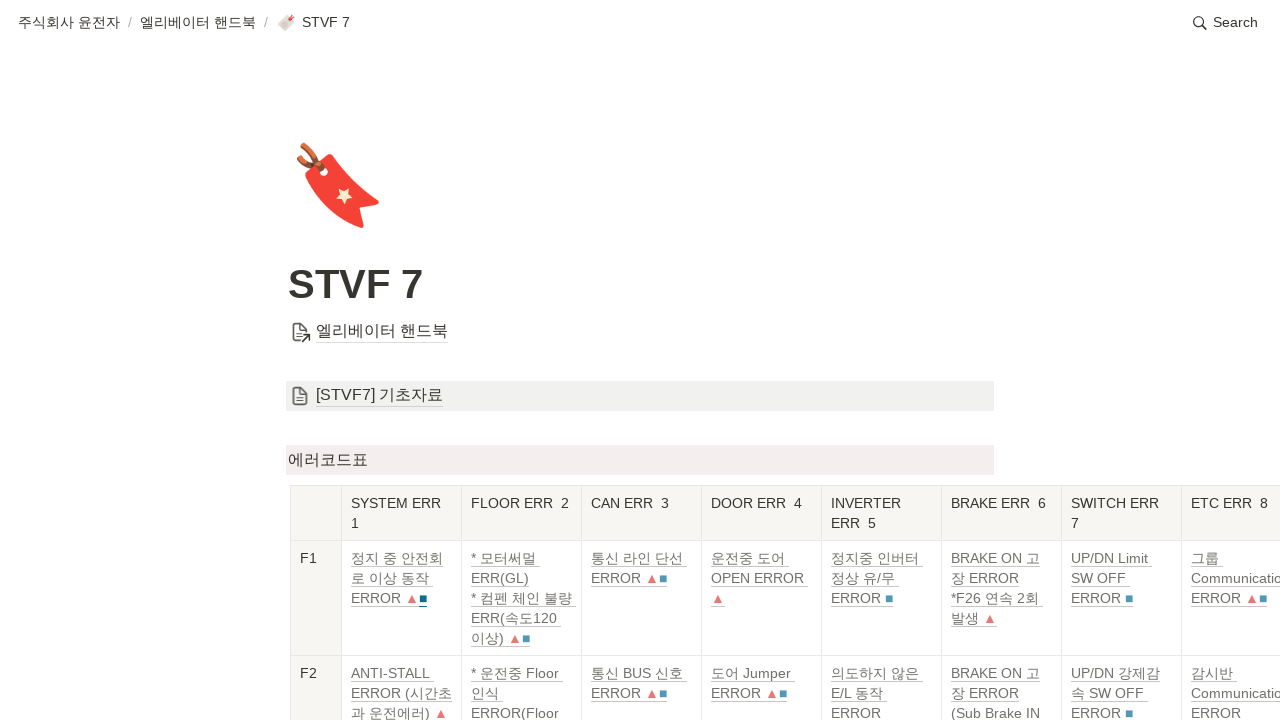